Tests invalid username error message by entering incorrect username and verifying error message appears

Starting URL: http://the-internet.herokuapp.com/login

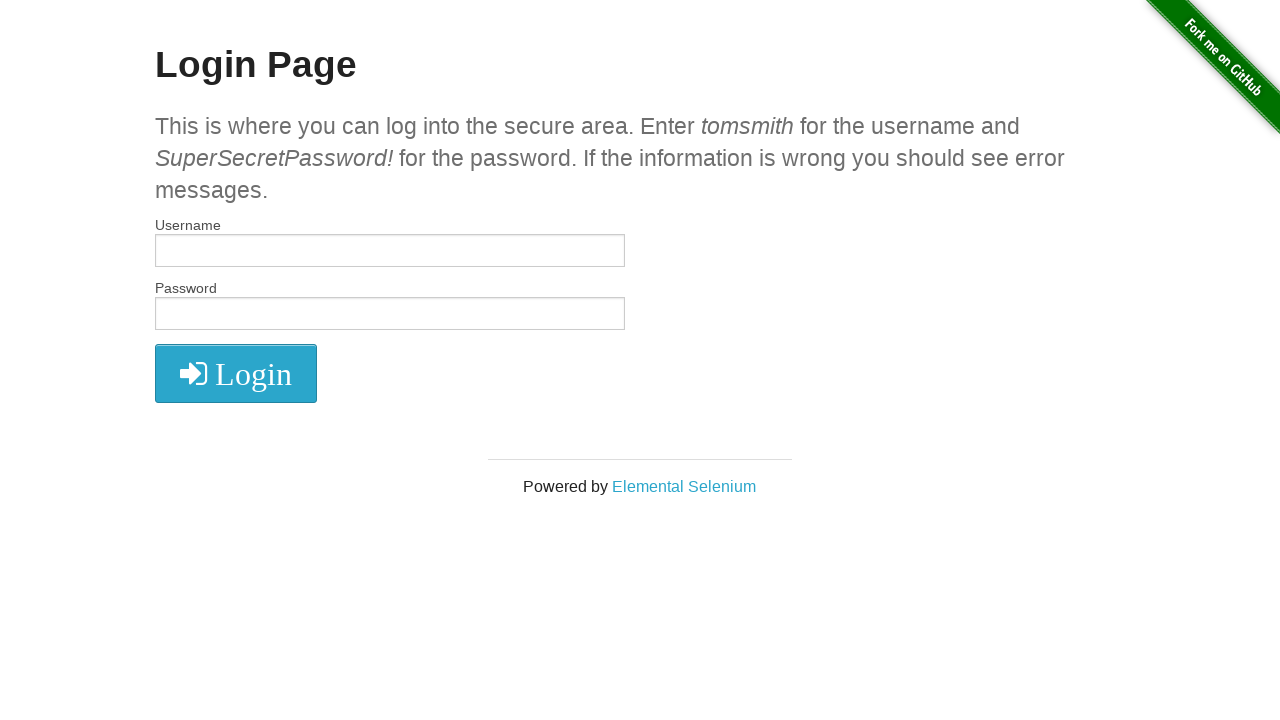

Filled username field with invalid username 'tomsmith1' on input#username
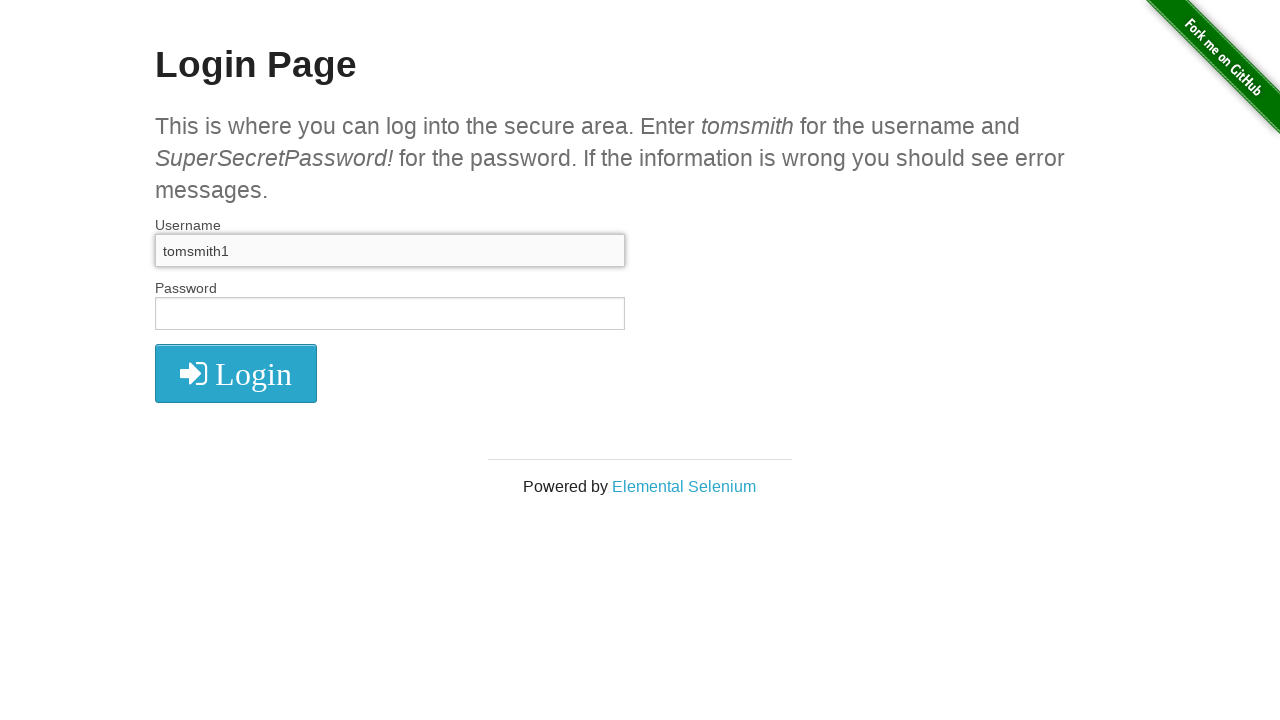

Filled password field with 'SuperSecretPassword!' on input#password
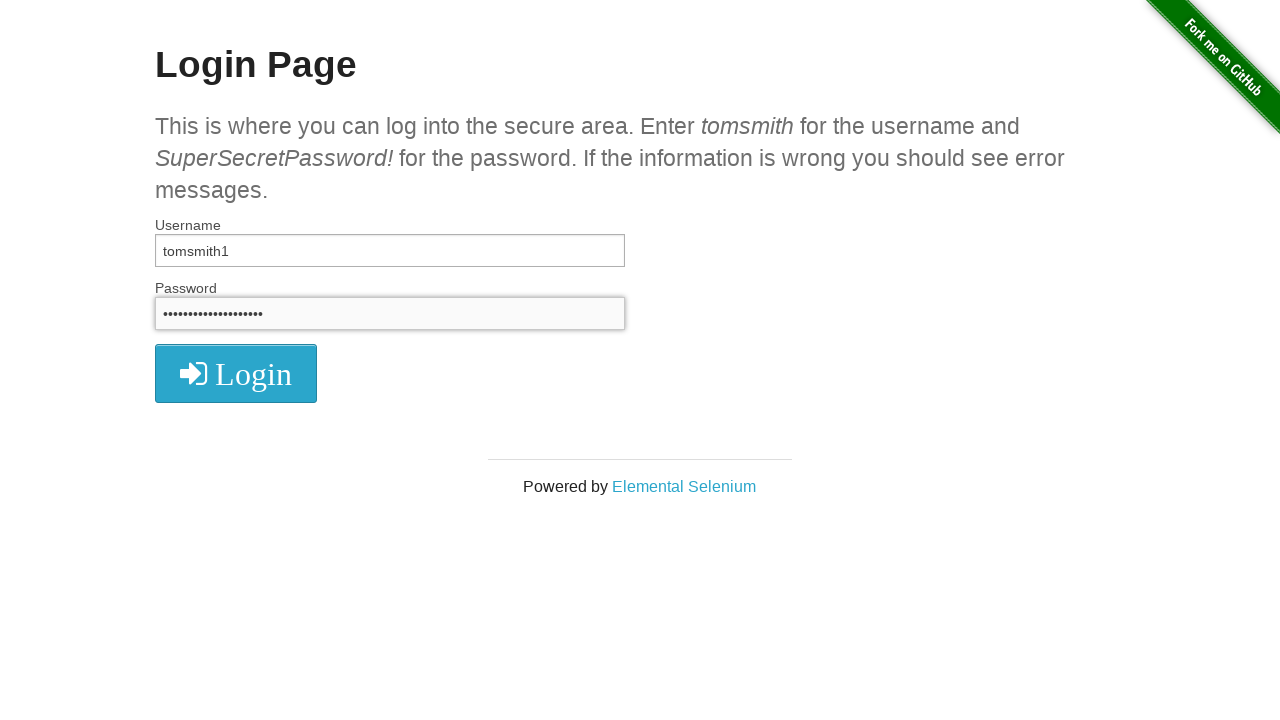

Clicked login button at (236, 374) on i.fa.fa-2x.fa-sign-in
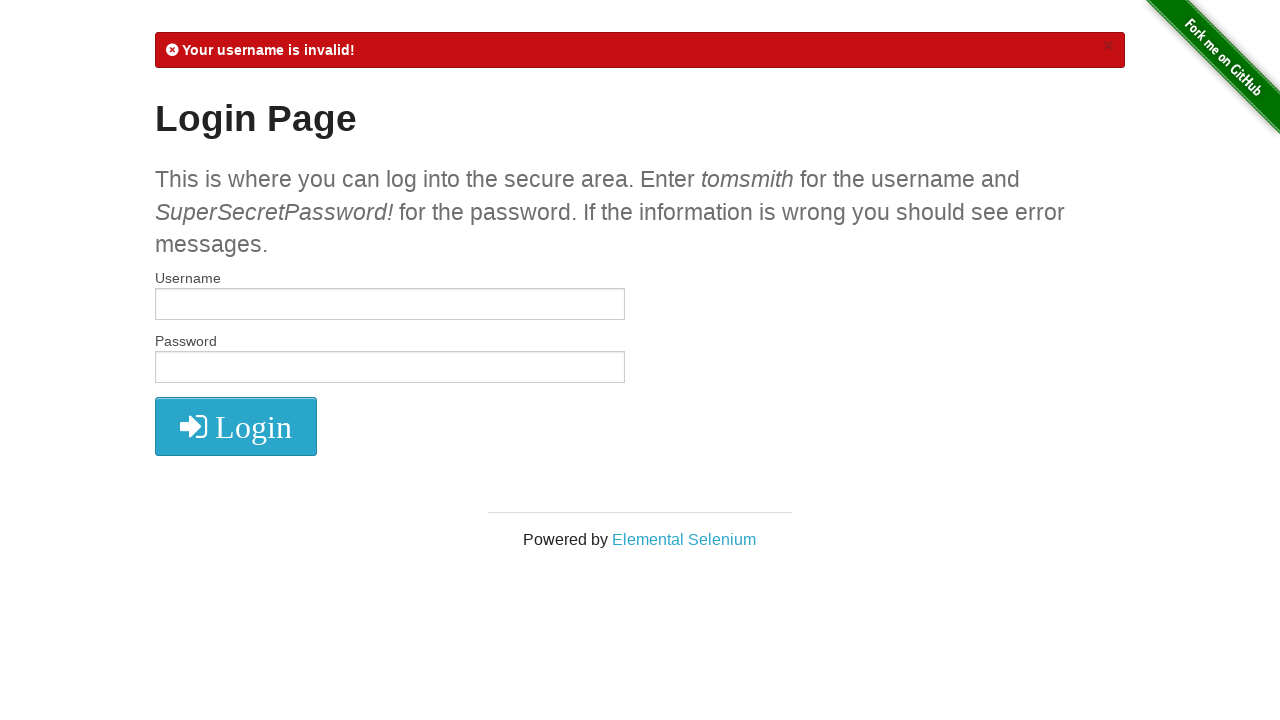

Error message element loaded
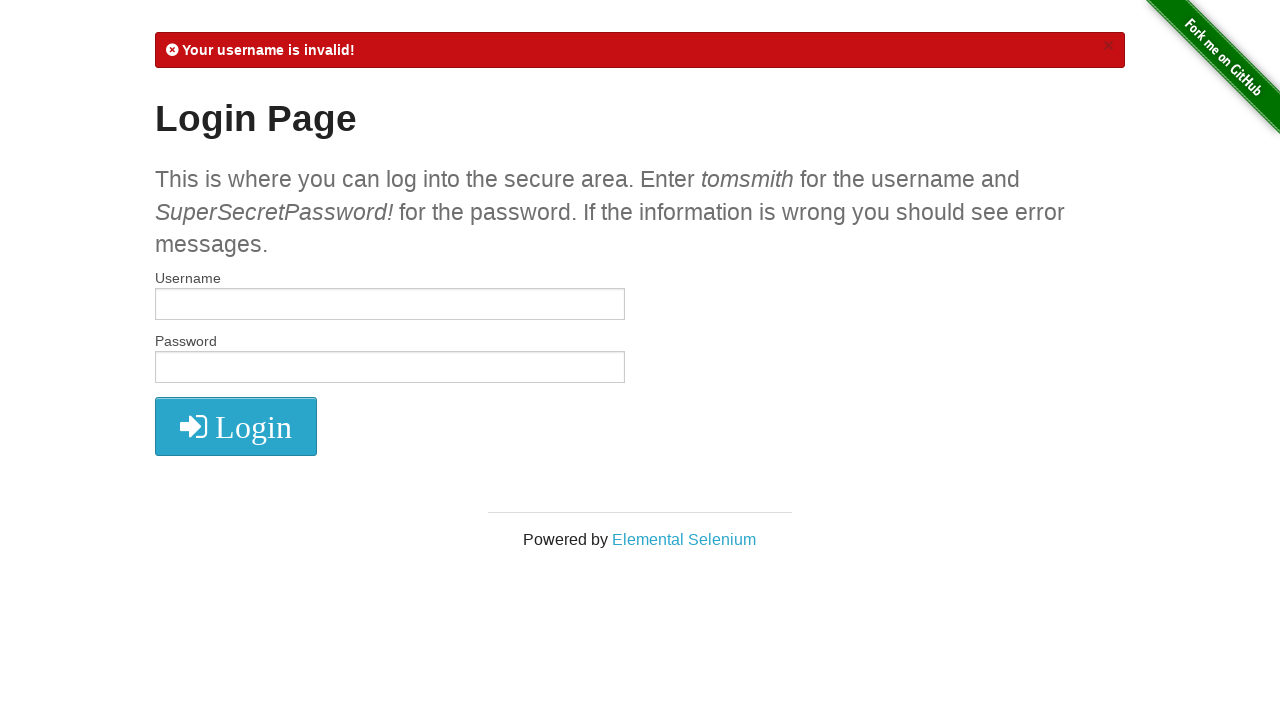

Retrieved error message text content
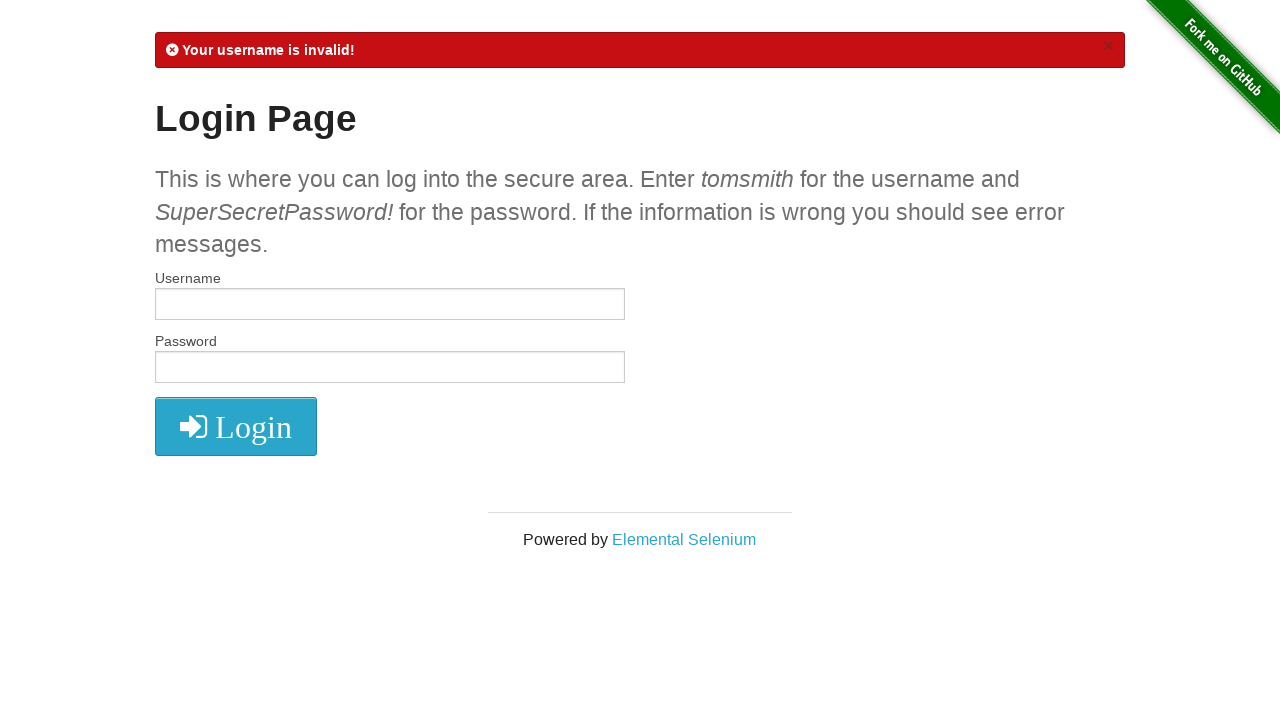

Verified error message contains 'Your username is invalid!'
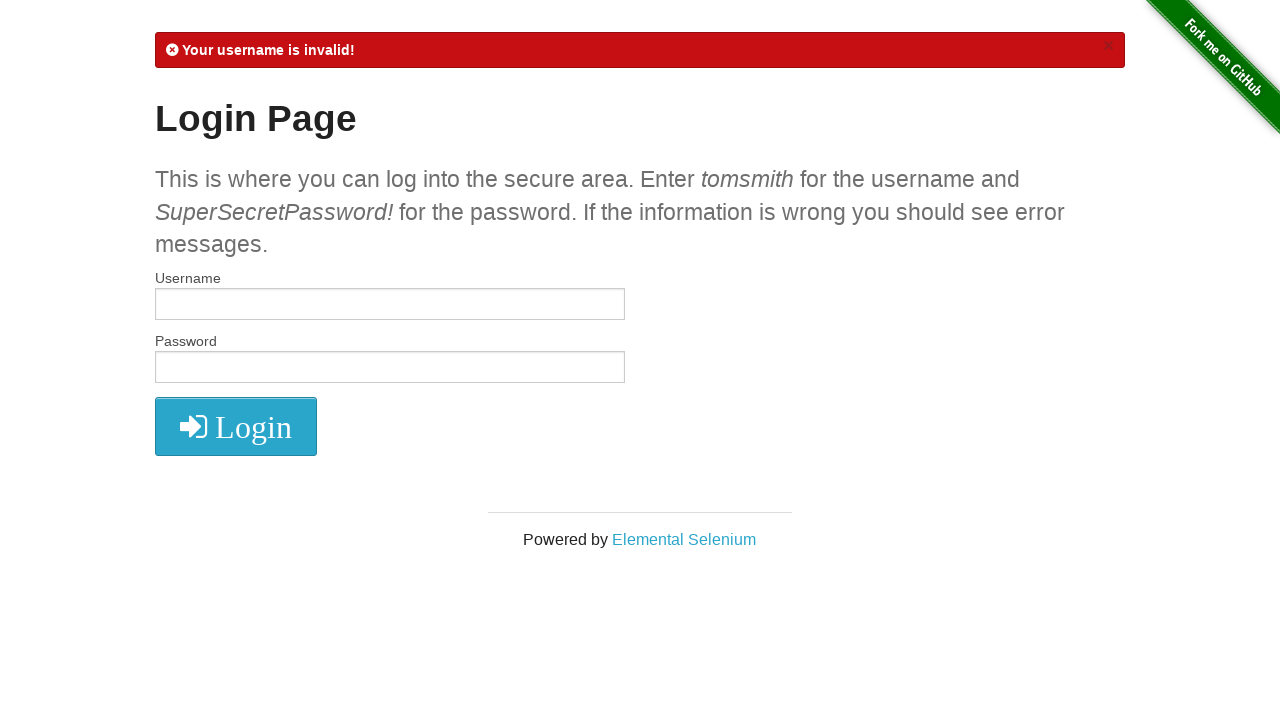

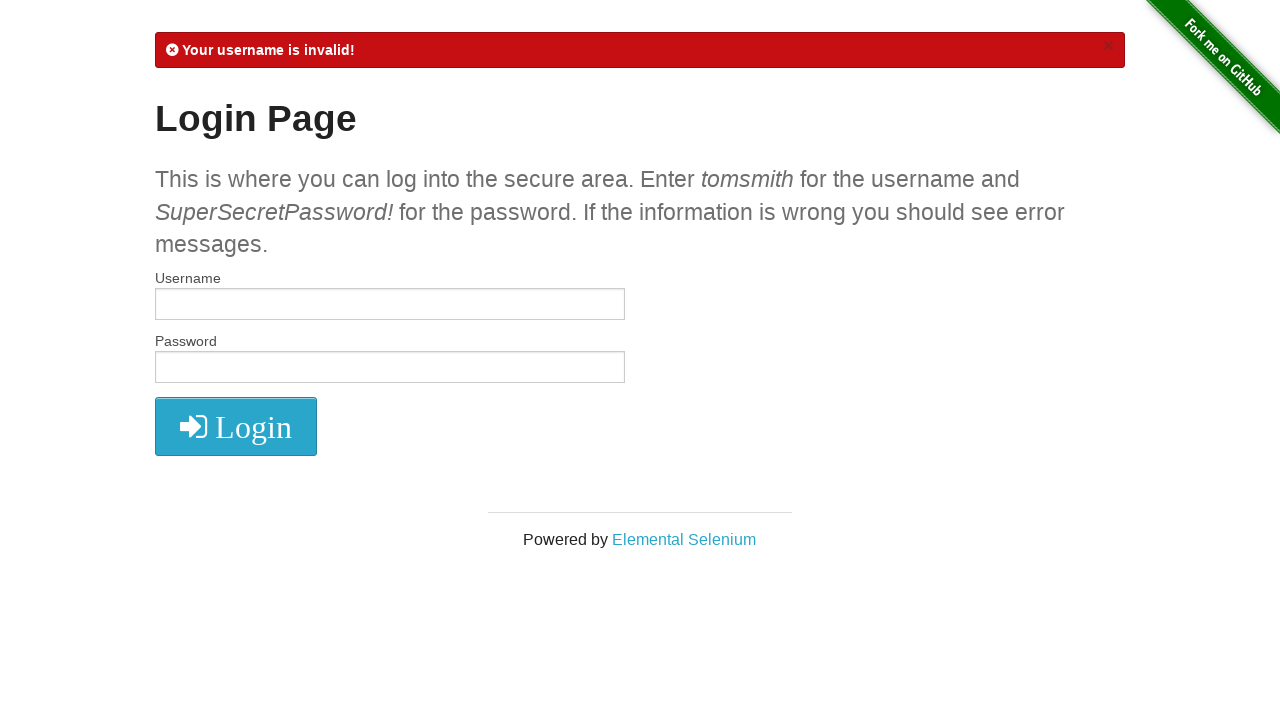